Tests that entered text is trimmed when editing a todo item

Starting URL: https://demo.playwright.dev/todomvc

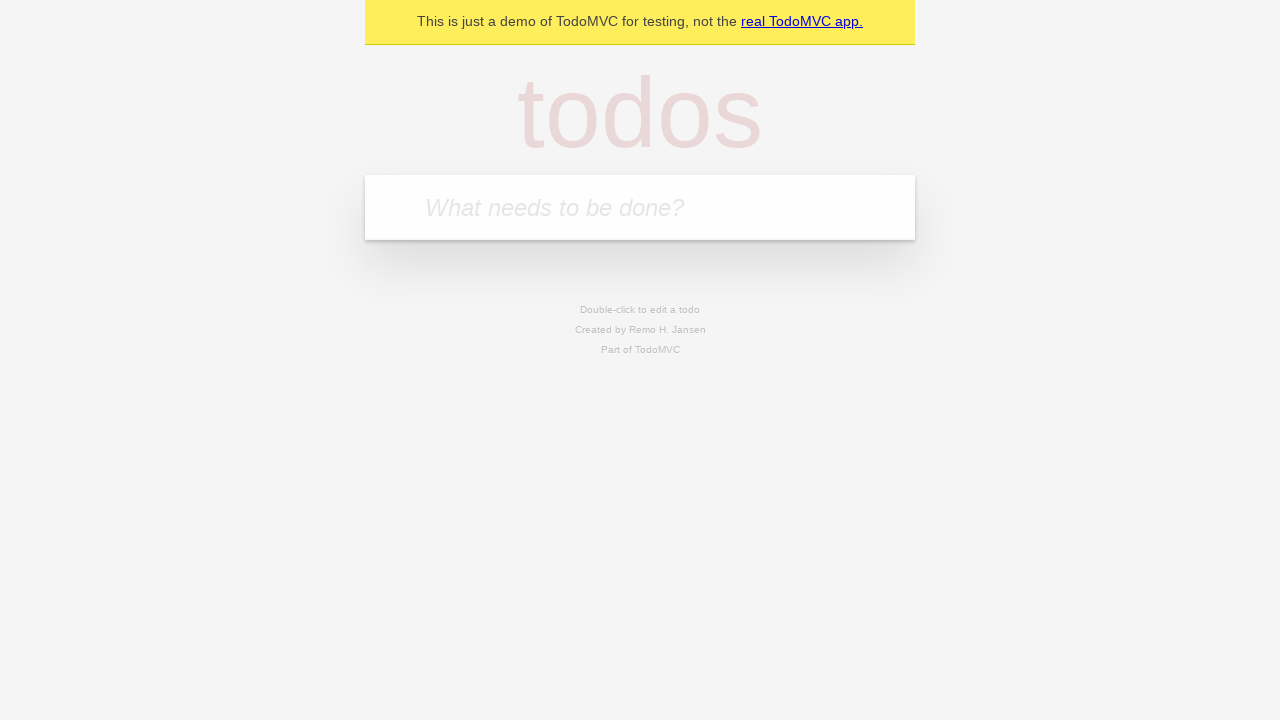

Filled todo input with 'buy some cheese' on internal:attr=[placeholder="What needs to be done?"i]
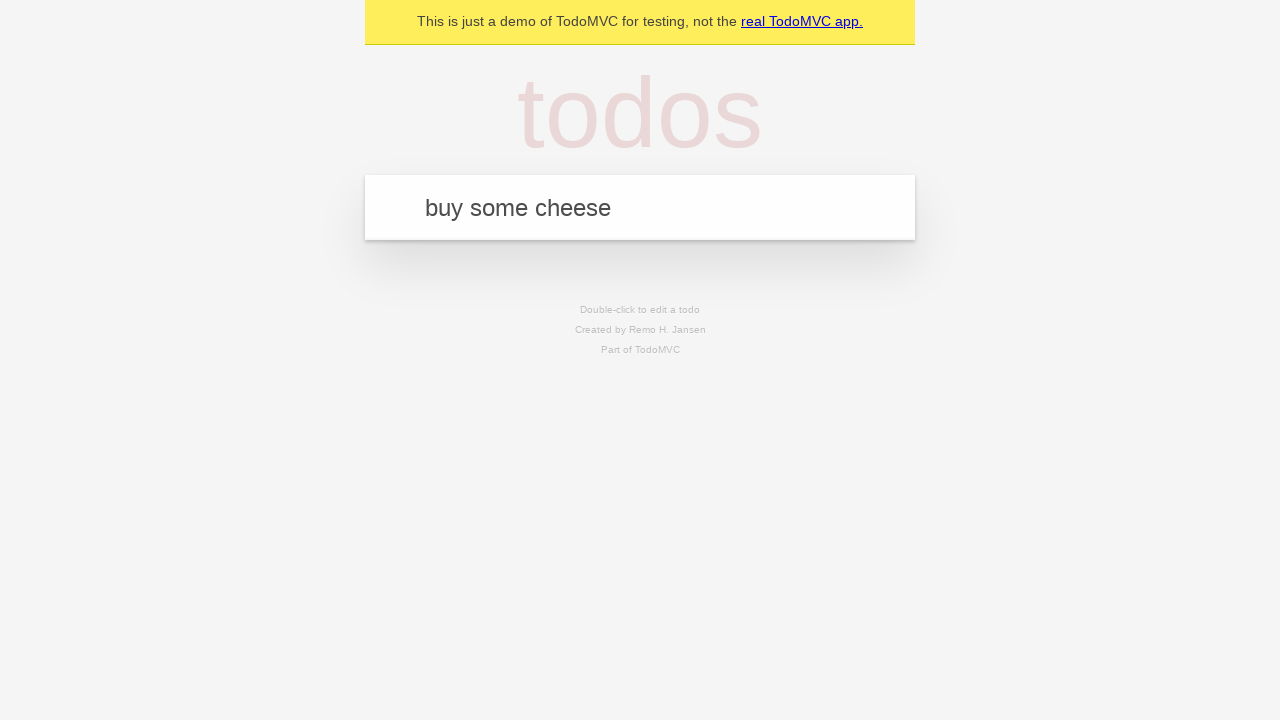

Pressed Enter to add first todo on internal:attr=[placeholder="What needs to be done?"i]
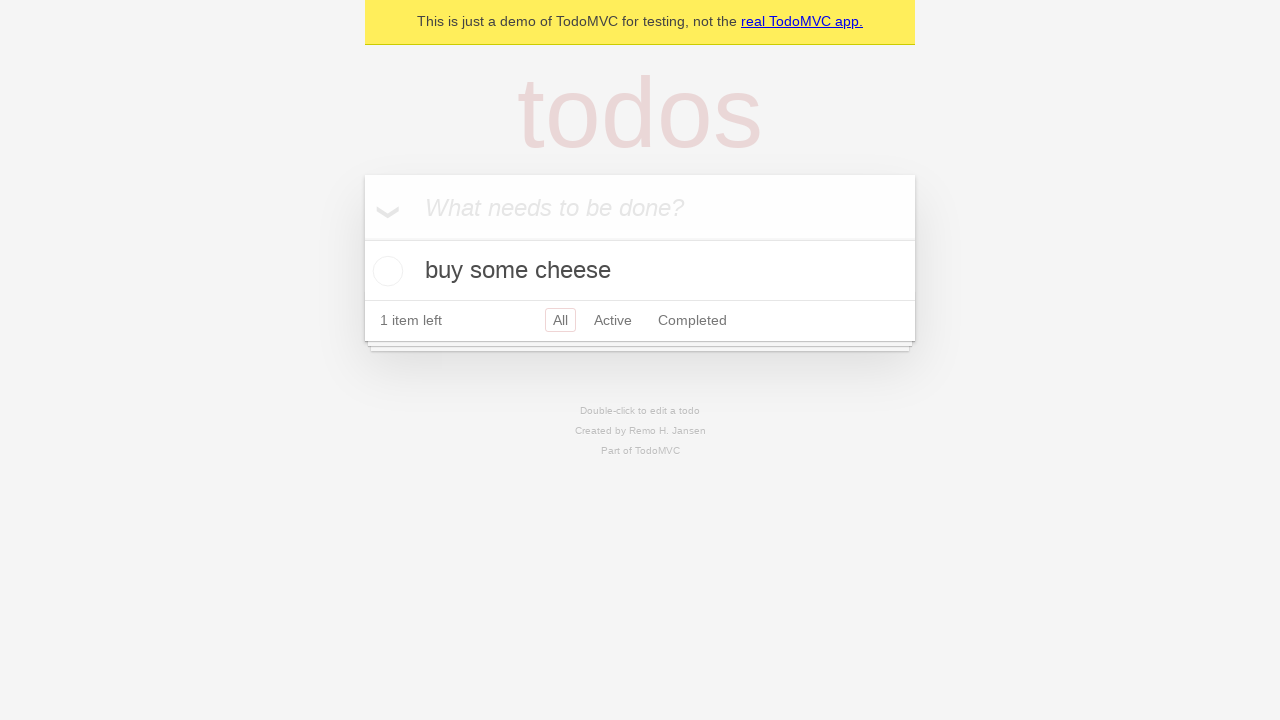

Filled todo input with 'feed the cat' on internal:attr=[placeholder="What needs to be done?"i]
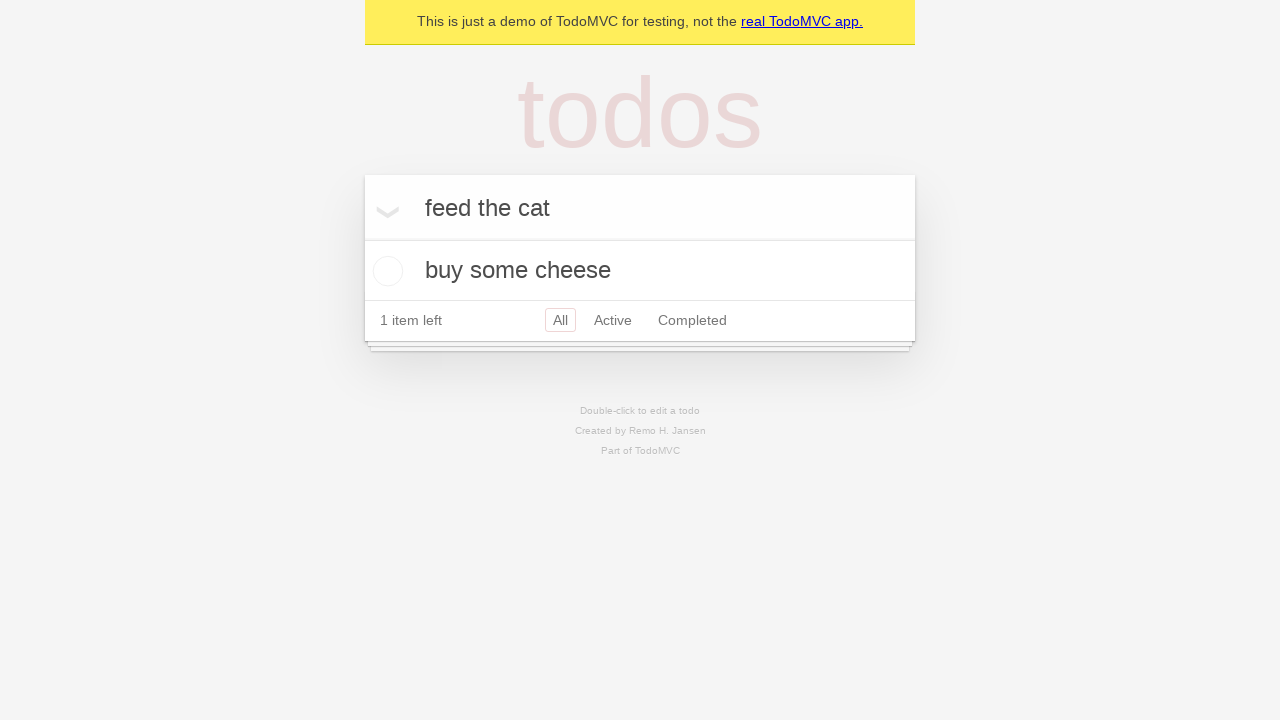

Pressed Enter to add second todo on internal:attr=[placeholder="What needs to be done?"i]
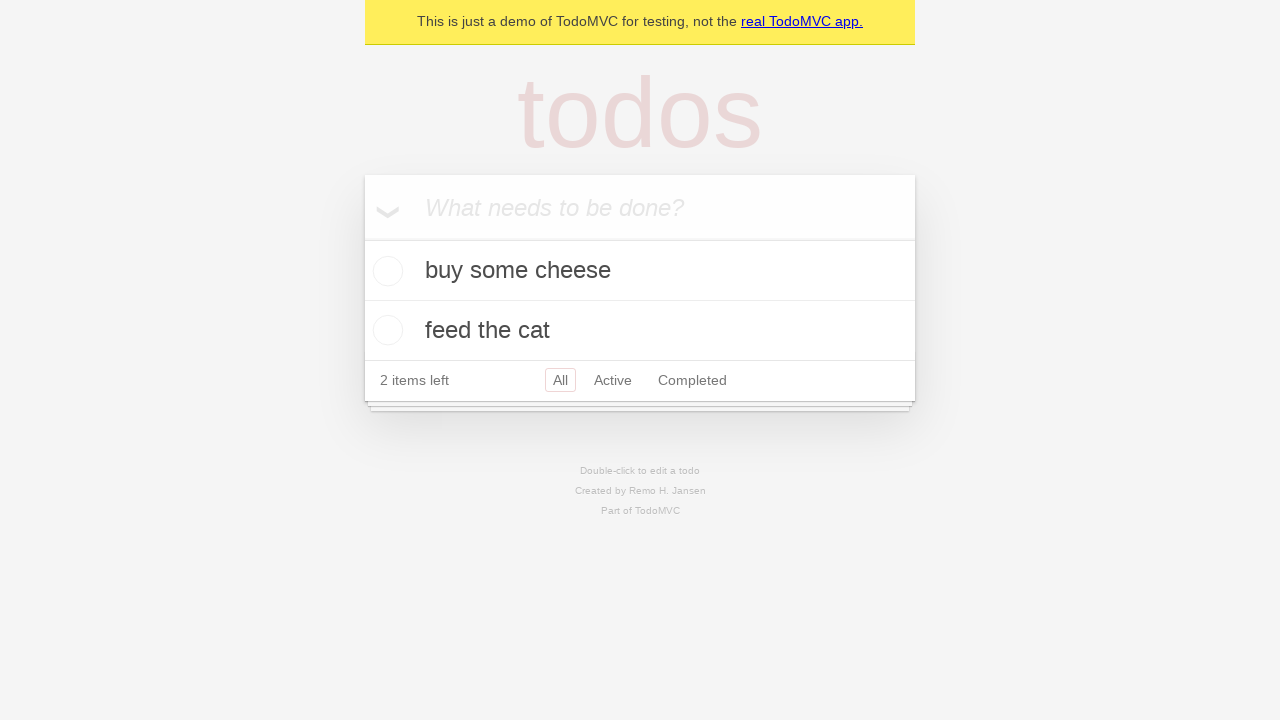

Filled todo input with 'book a doctors appointment' on internal:attr=[placeholder="What needs to be done?"i]
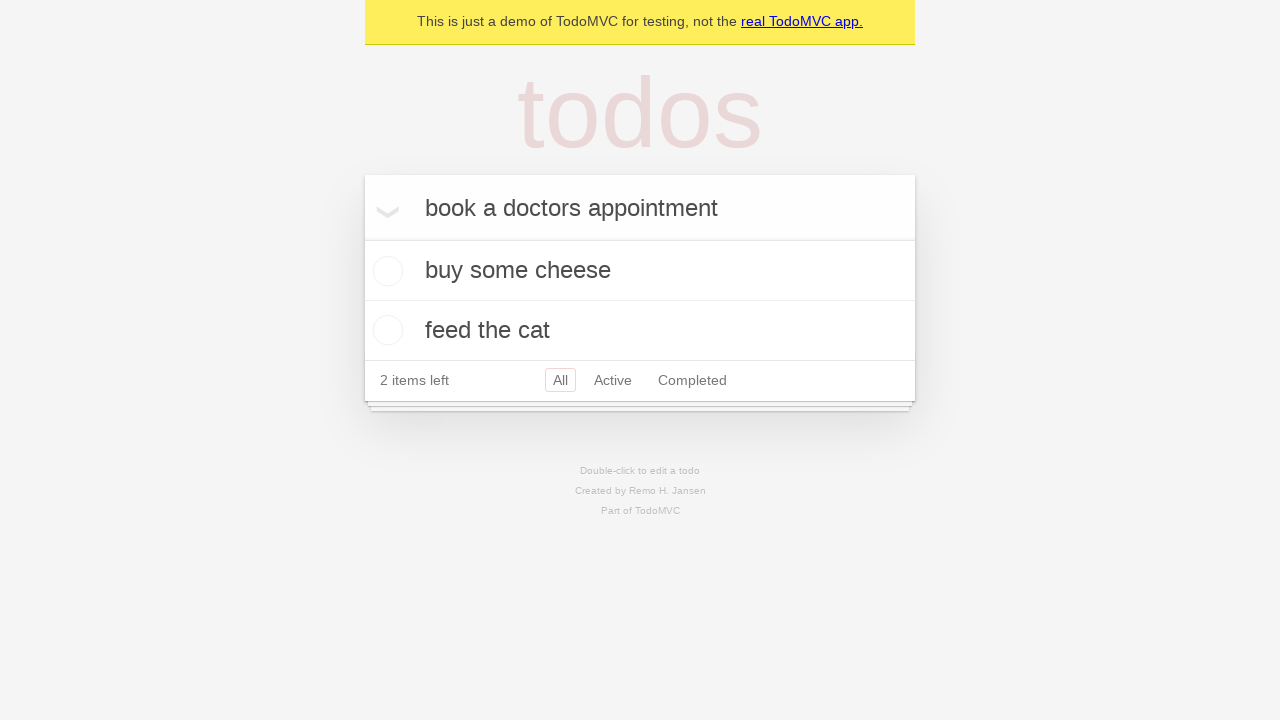

Pressed Enter to add third todo on internal:attr=[placeholder="What needs to be done?"i]
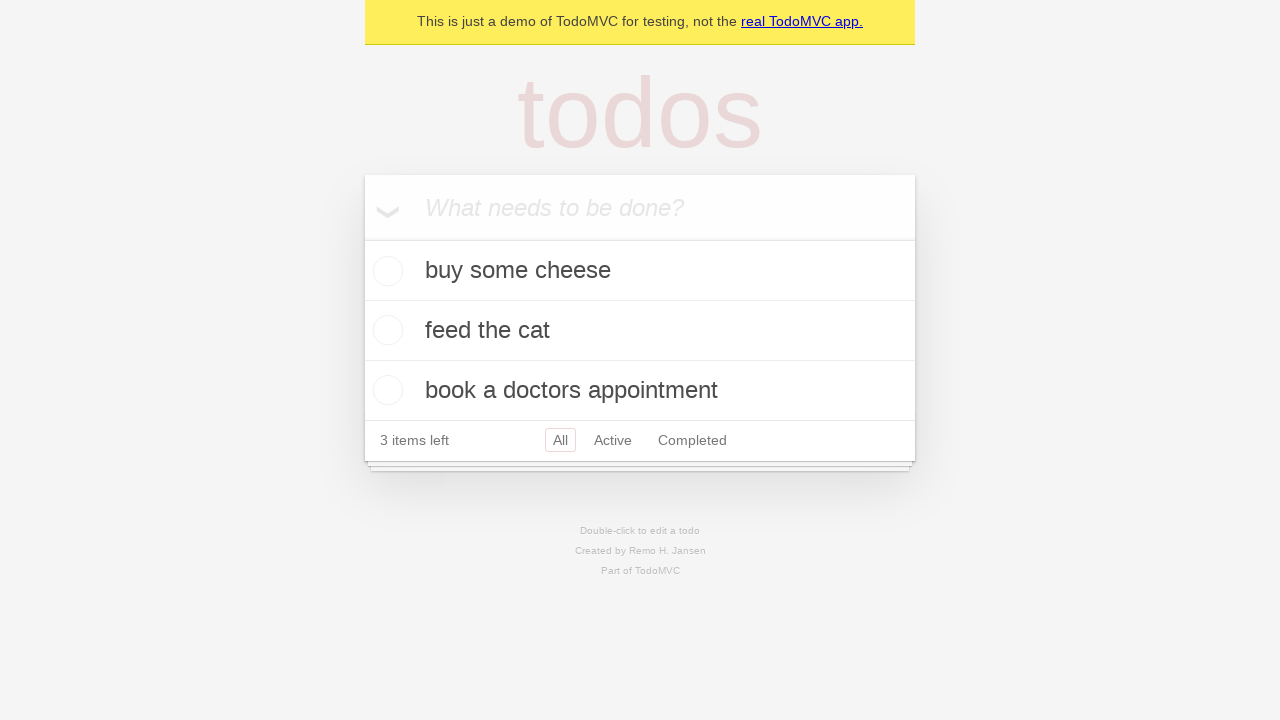

Double-clicked second todo item to enter edit mode at (640, 331) on internal:testid=[data-testid="todo-item"s] >> nth=1
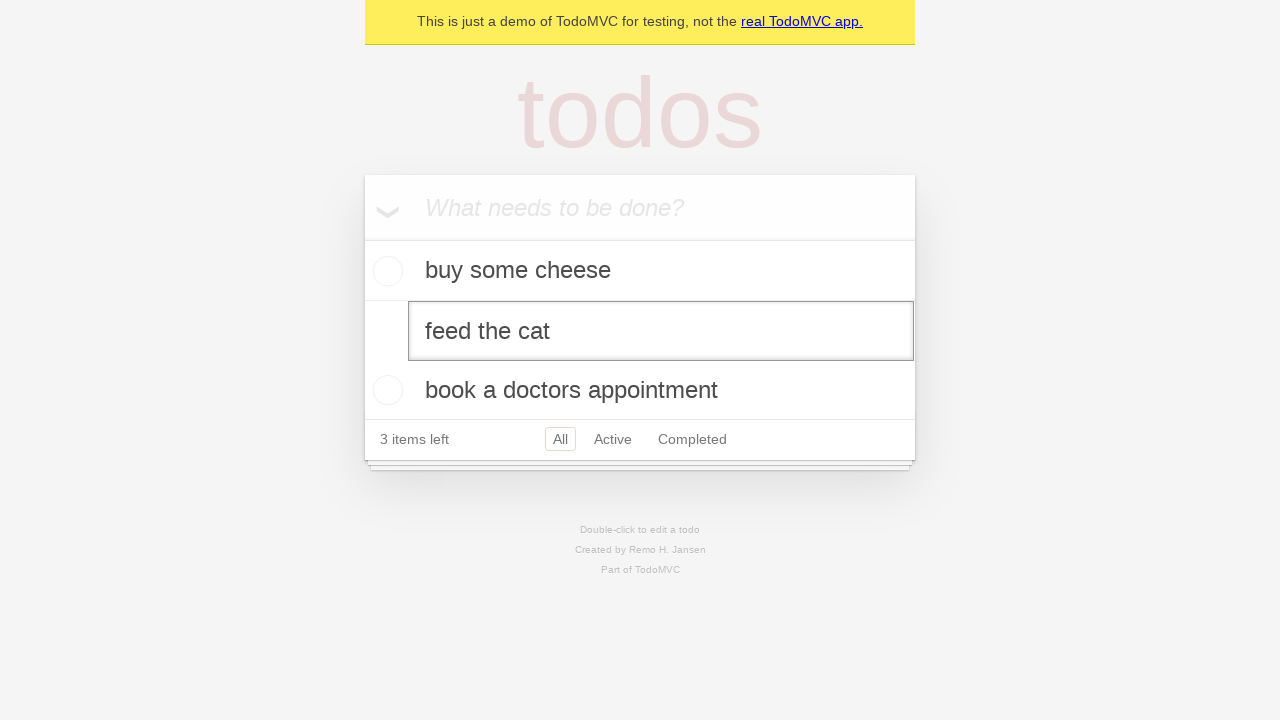

Filled edit textbox with '    buy some sausages    ' (with leading and trailing whitespace) on internal:testid=[data-testid="todo-item"s] >> nth=1 >> internal:role=textbox[nam
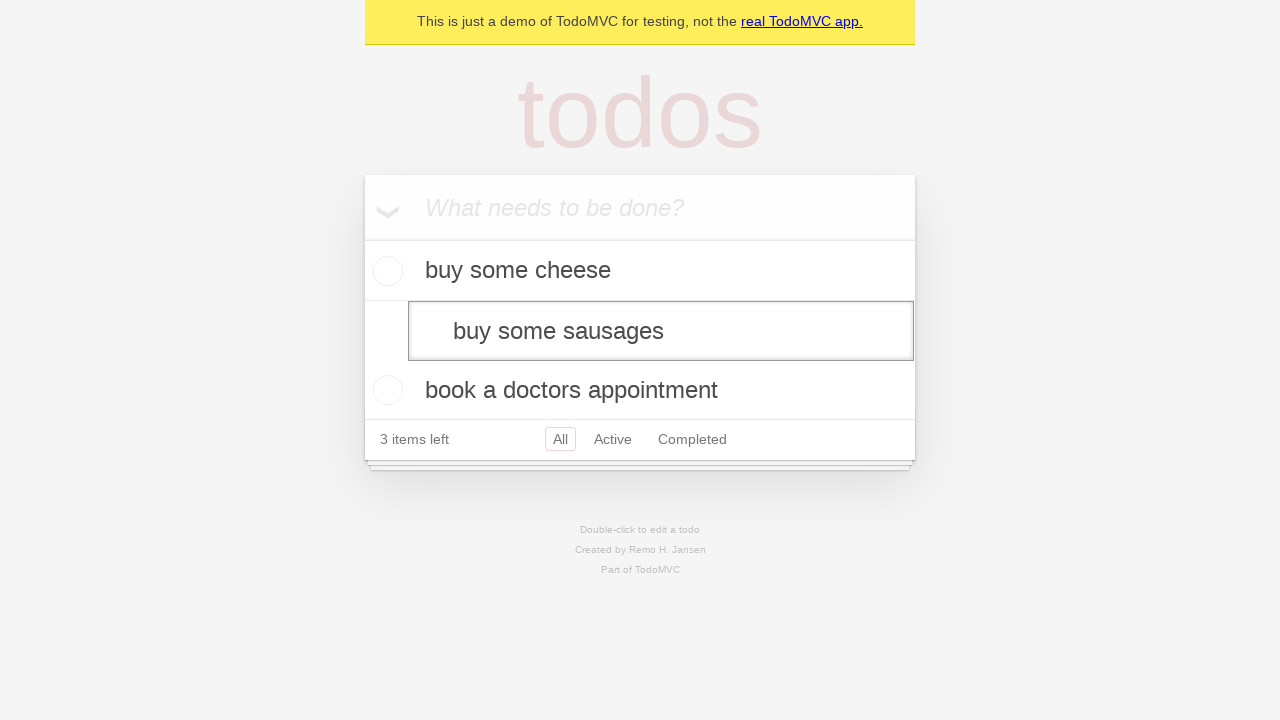

Pressed Enter to confirm edit and verify text is trimmed on internal:testid=[data-testid="todo-item"s] >> nth=1 >> internal:role=textbox[nam
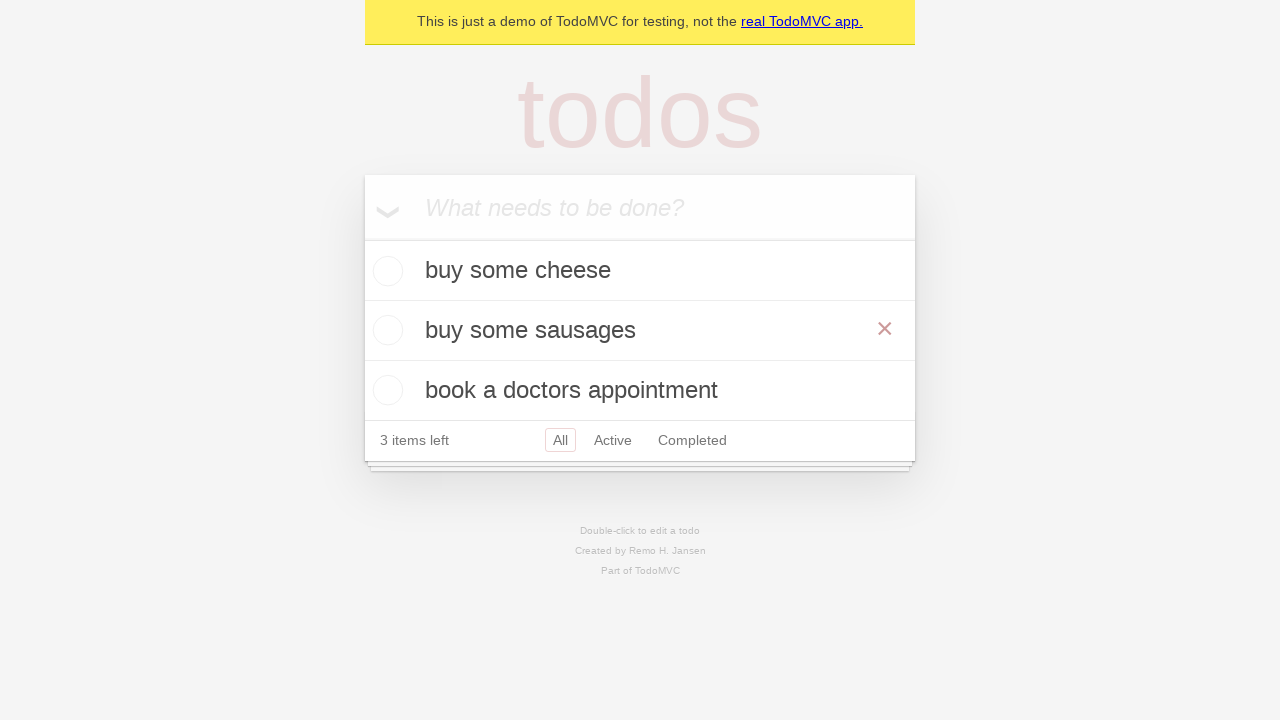

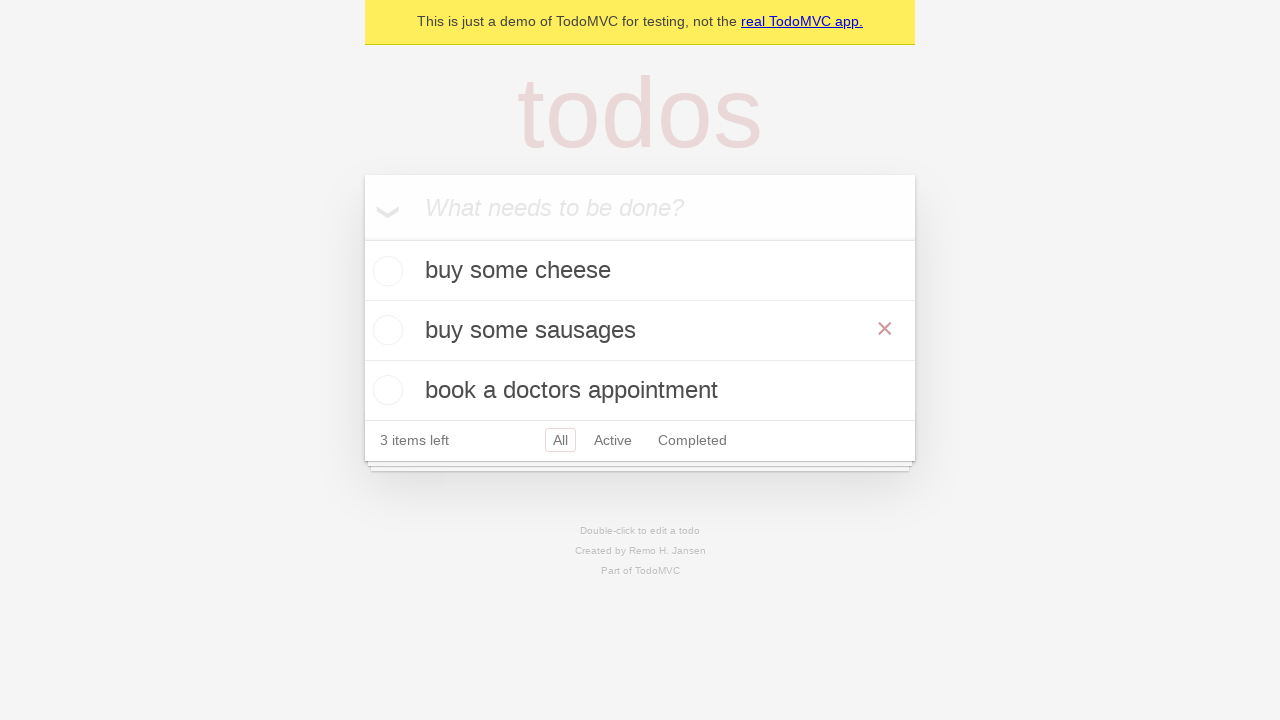